Tests handling multiple browser windows/tabs by clicking on social media footer links that open new tabs, then iterating through all open windows and switching back to the original tab.

Starting URL: https://opensource-demo.orangehrmlive.com/web/index.php/auth/login

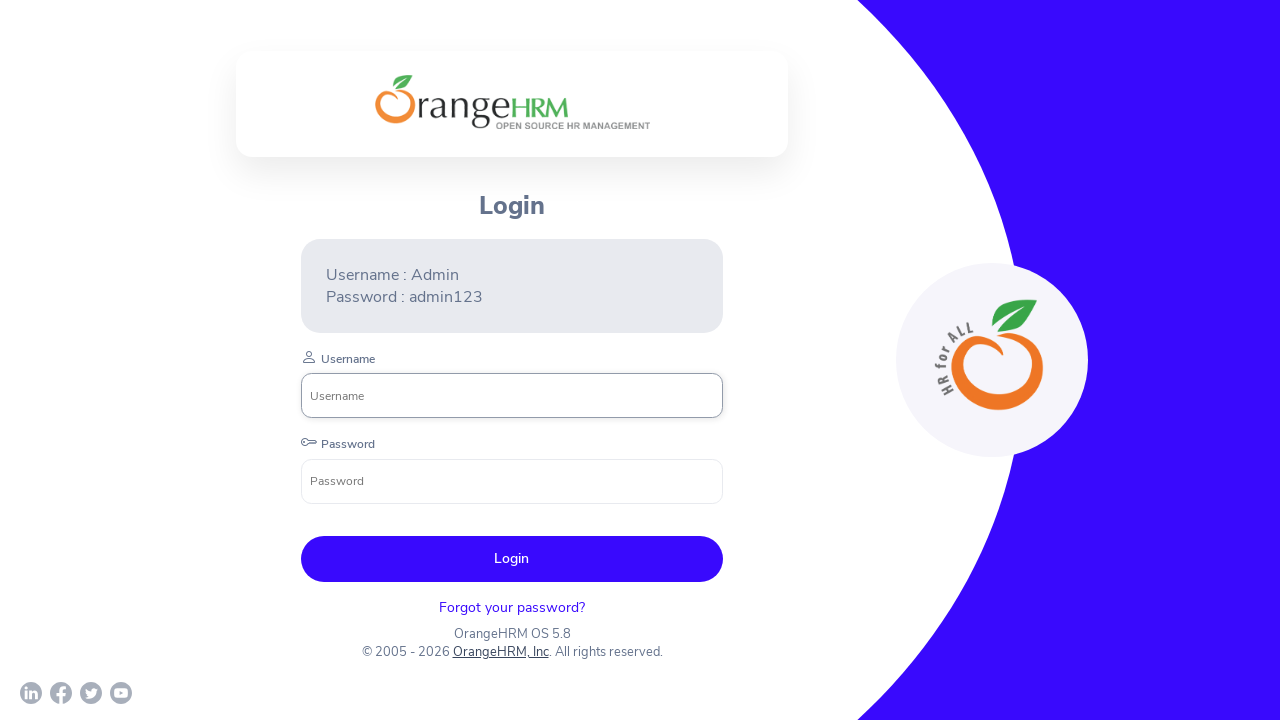

Login footer with social media links loaded
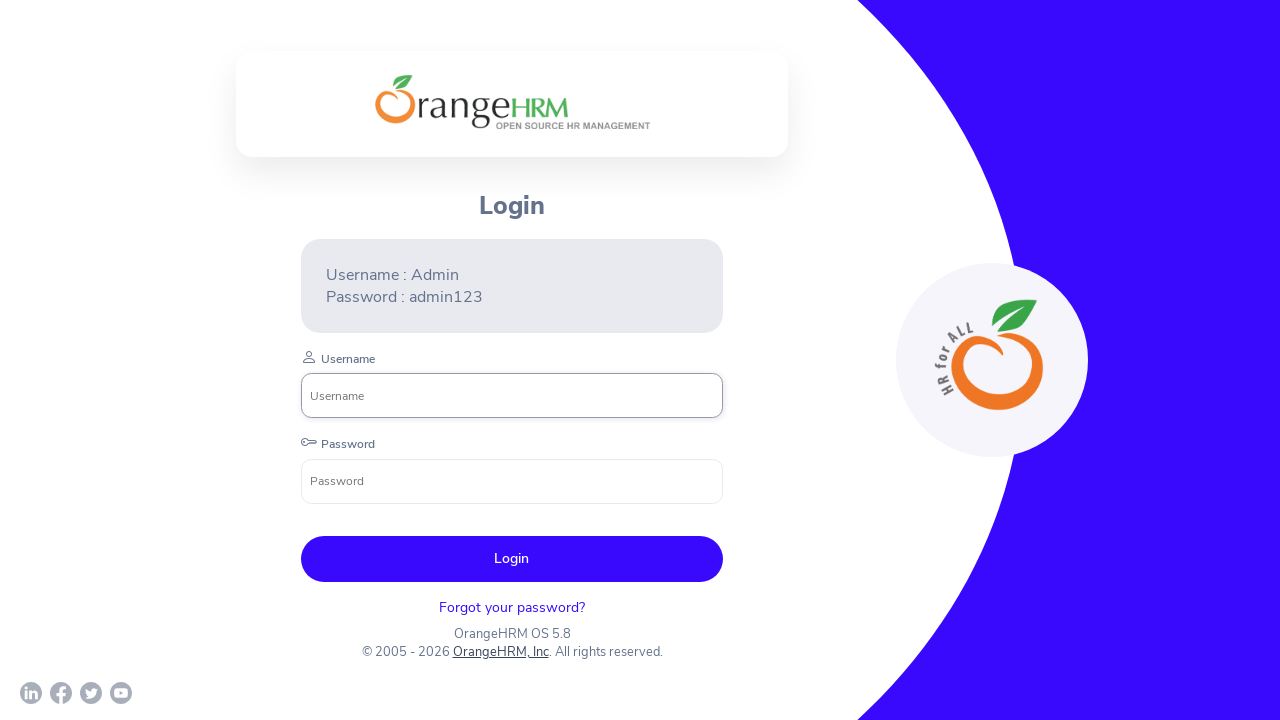

Clicked first social media footer link at (31, 693) on xpath=//div[@class='orangehrm-login-footer-sm']/a[1]
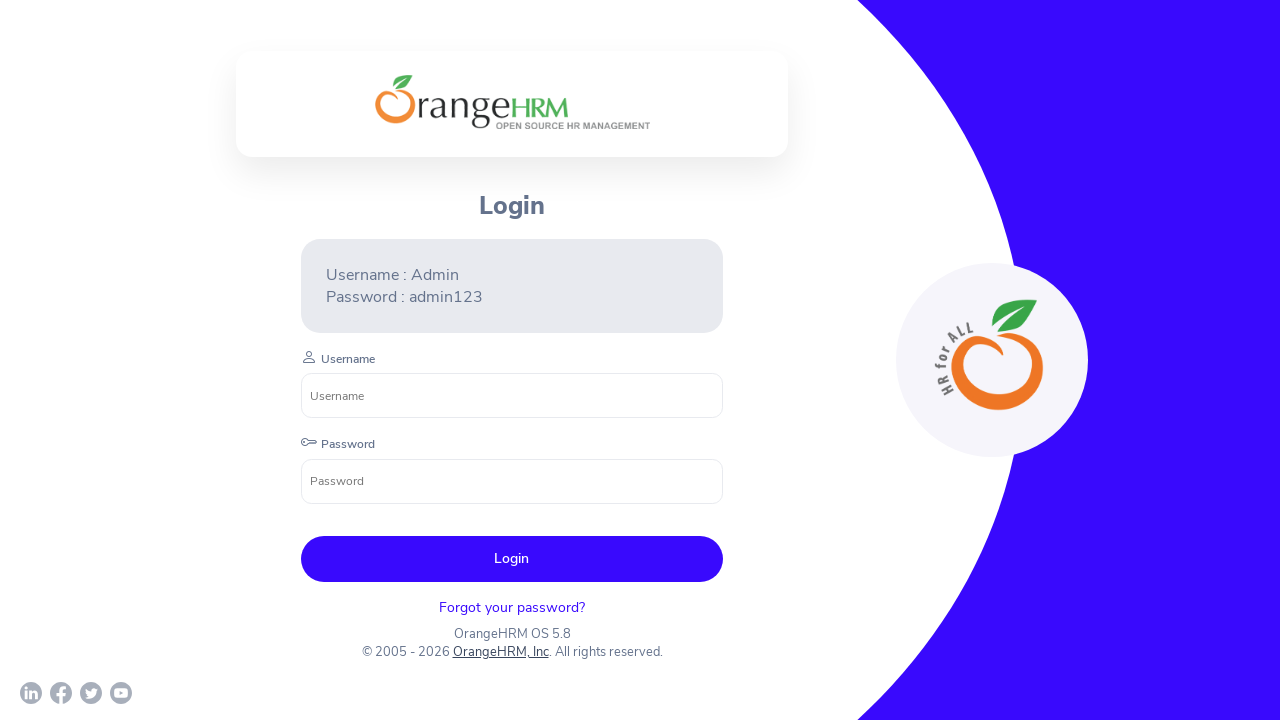

Clicked second social media footer link at (61, 693) on xpath=//div[@class='orangehrm-login-footer-sm']/a[2]
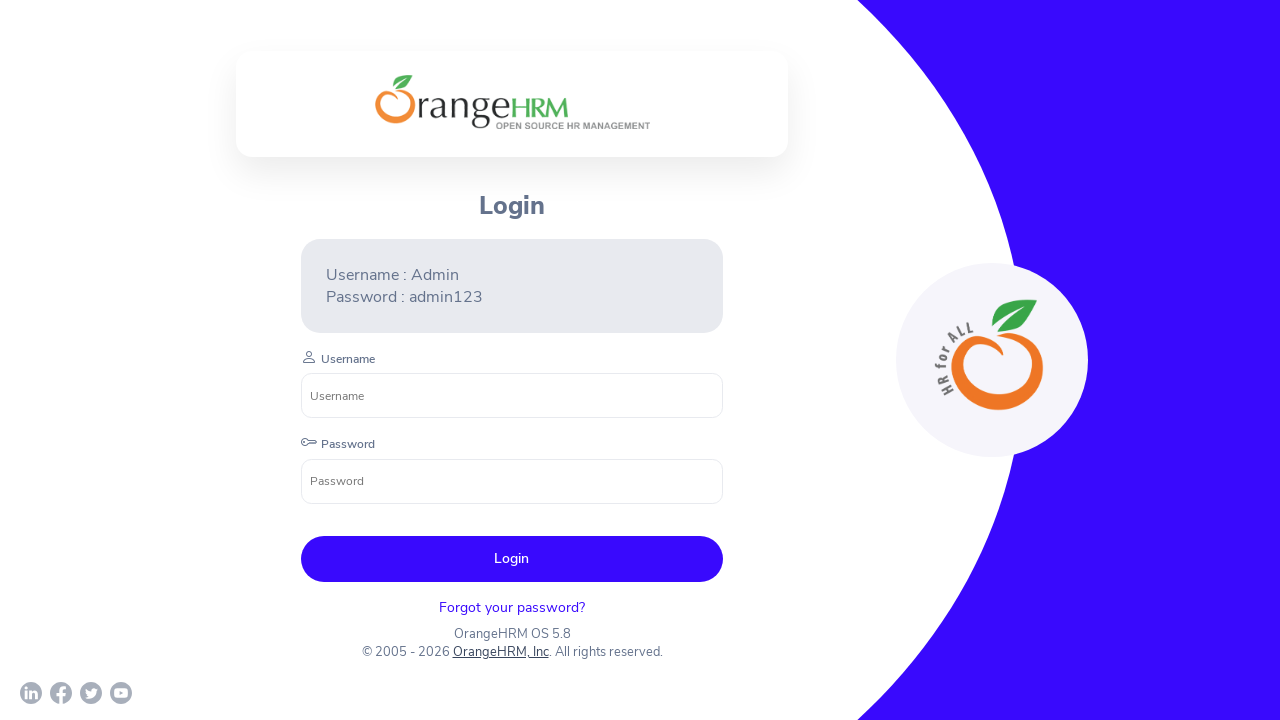

Clicked third social media footer link at (91, 693) on xpath=//div[@class='orangehrm-login-footer-sm']/a[3]
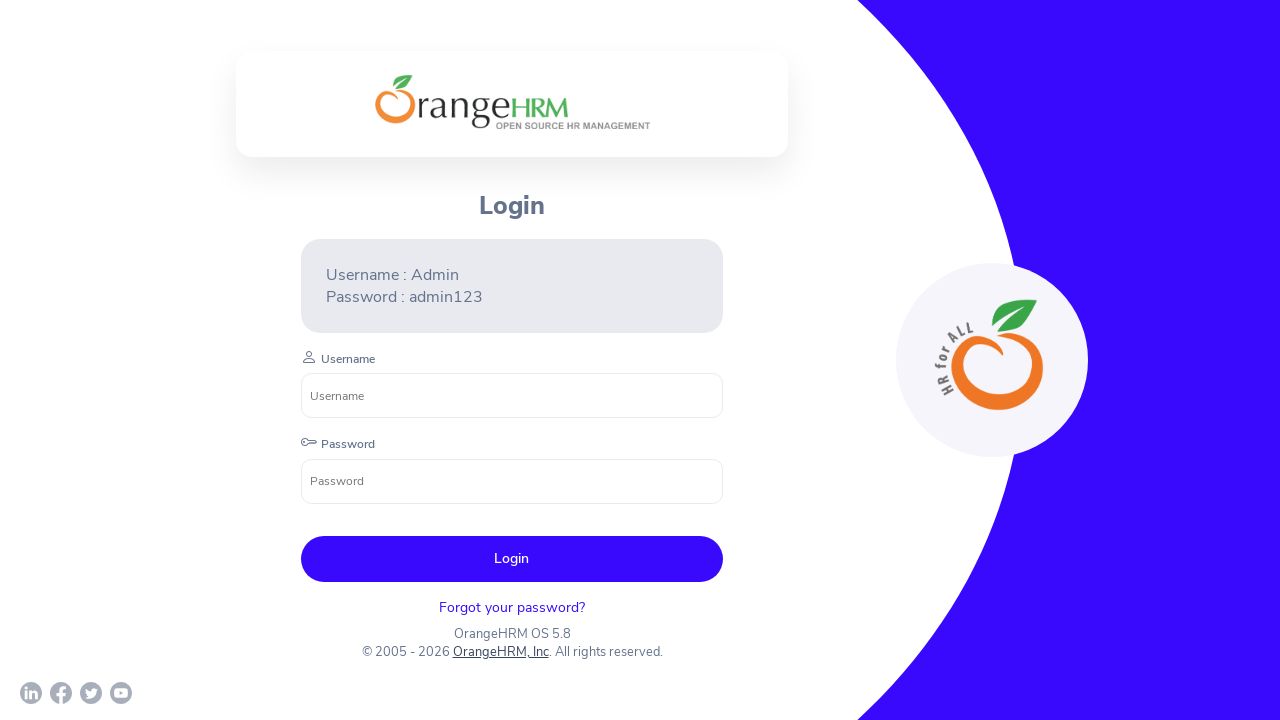

Clicked fourth social media footer link at (121, 693) on xpath=//div[@class='orangehrm-login-footer-sm']/a[4]
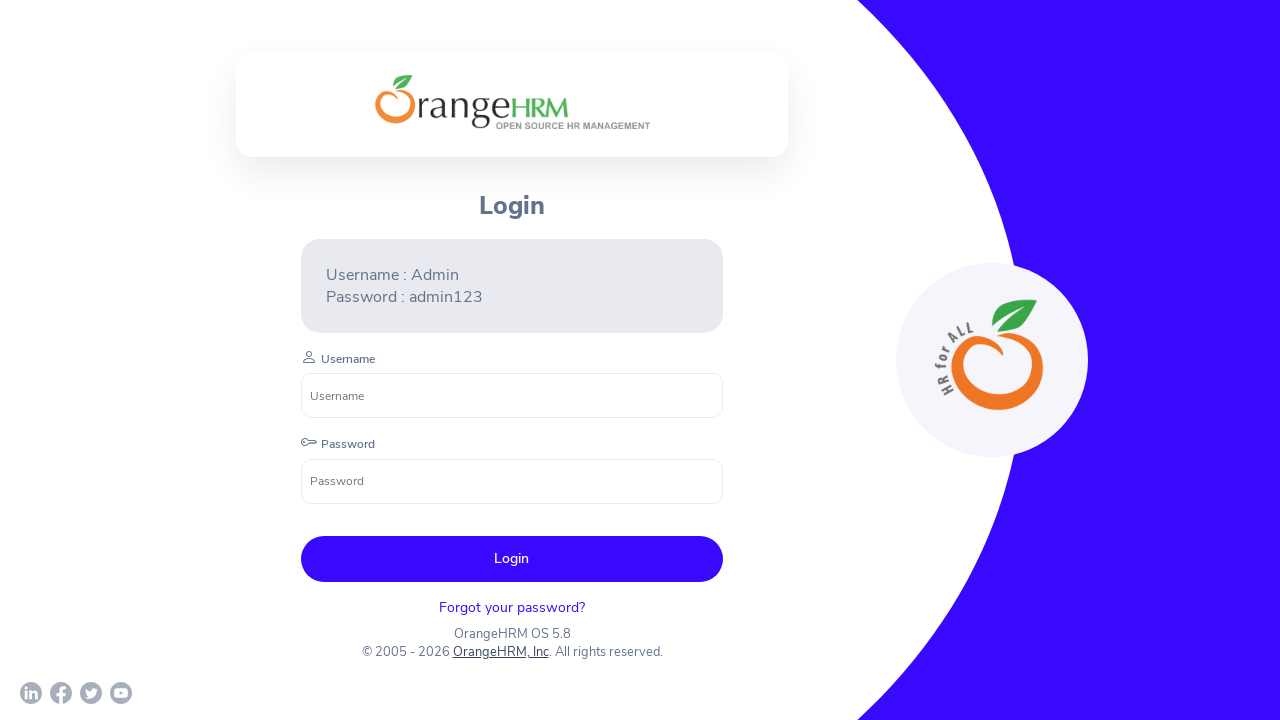

Waited for all tabs to open
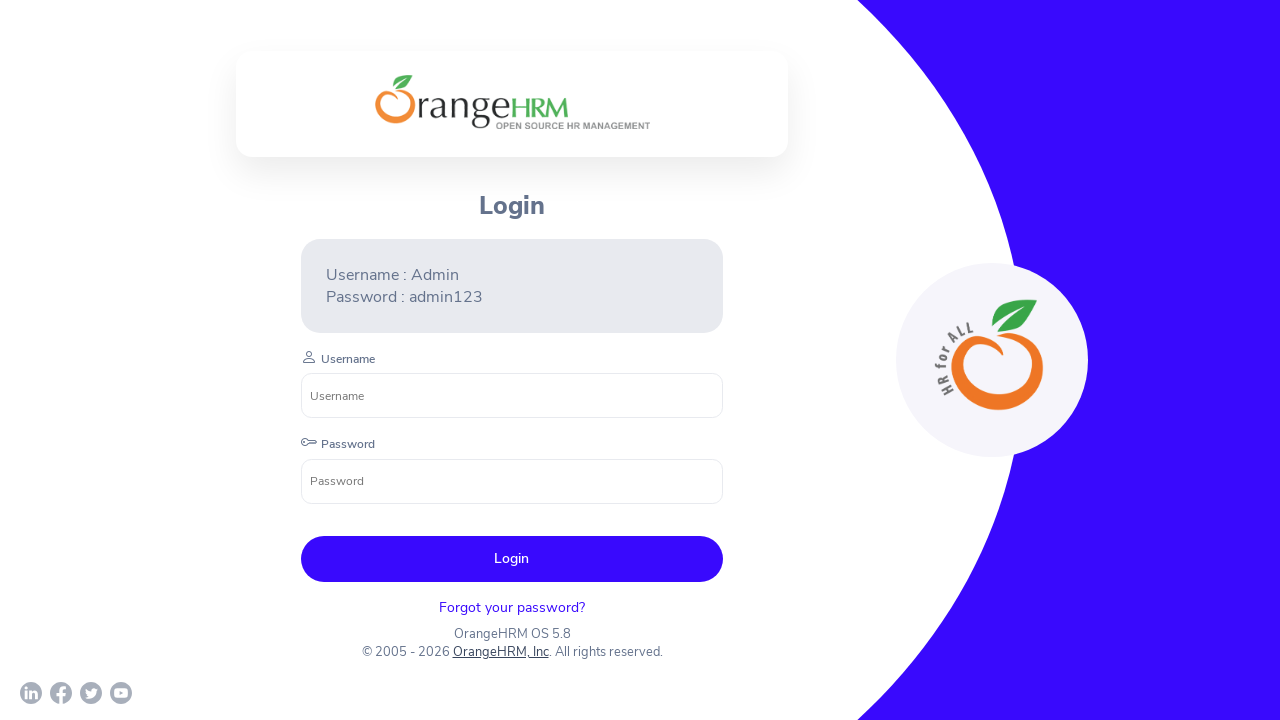

Retrieved all open pages/tabs - total count: 5
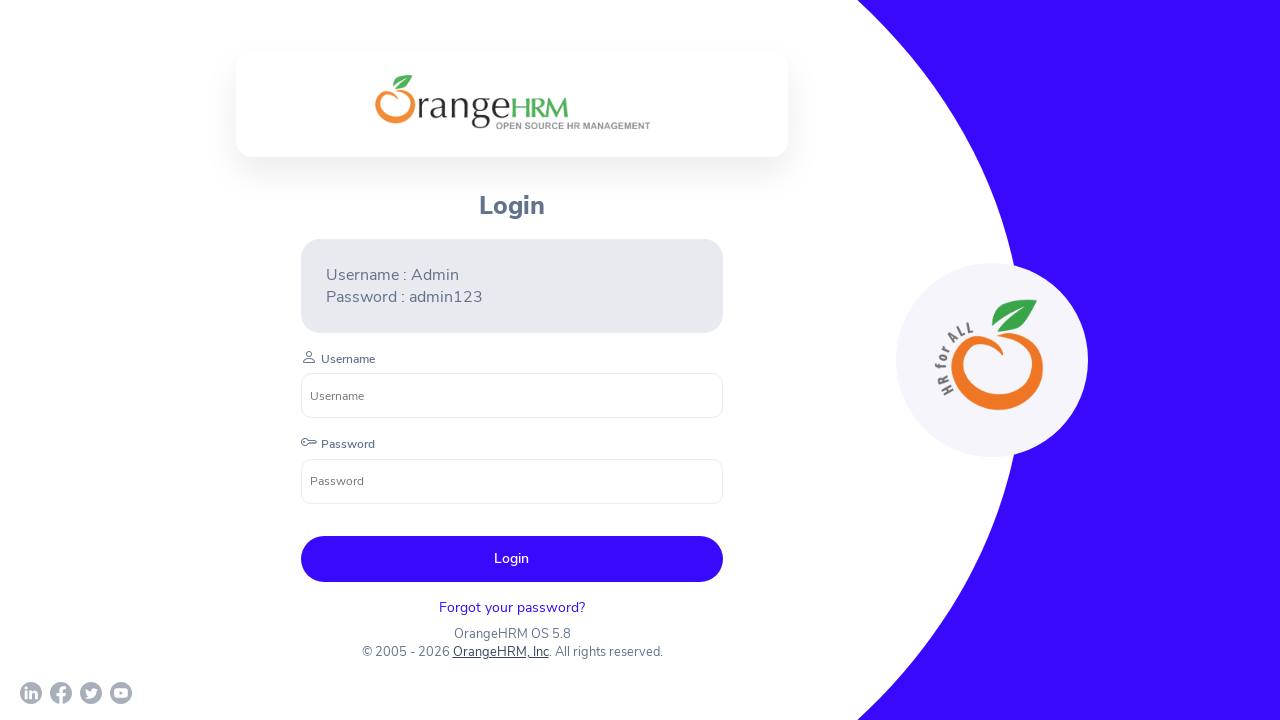

Page 1 loaded: OrangeHRM
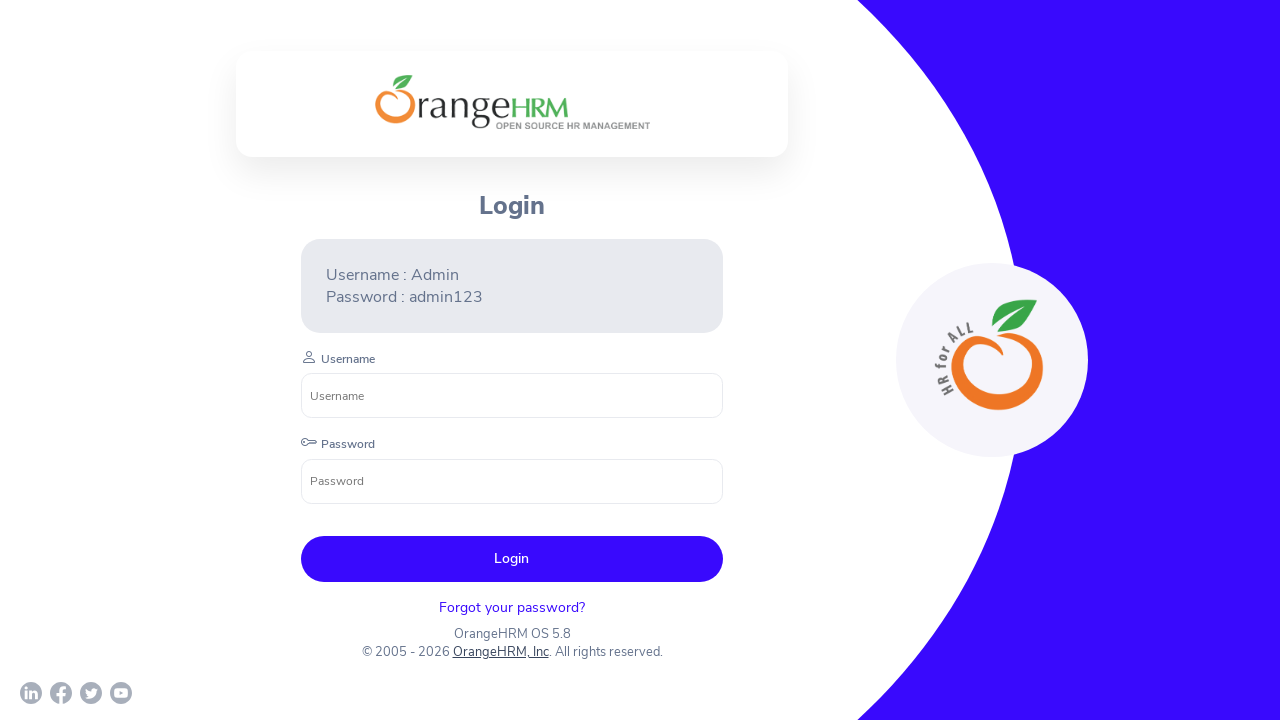

Page 2 loaded: 
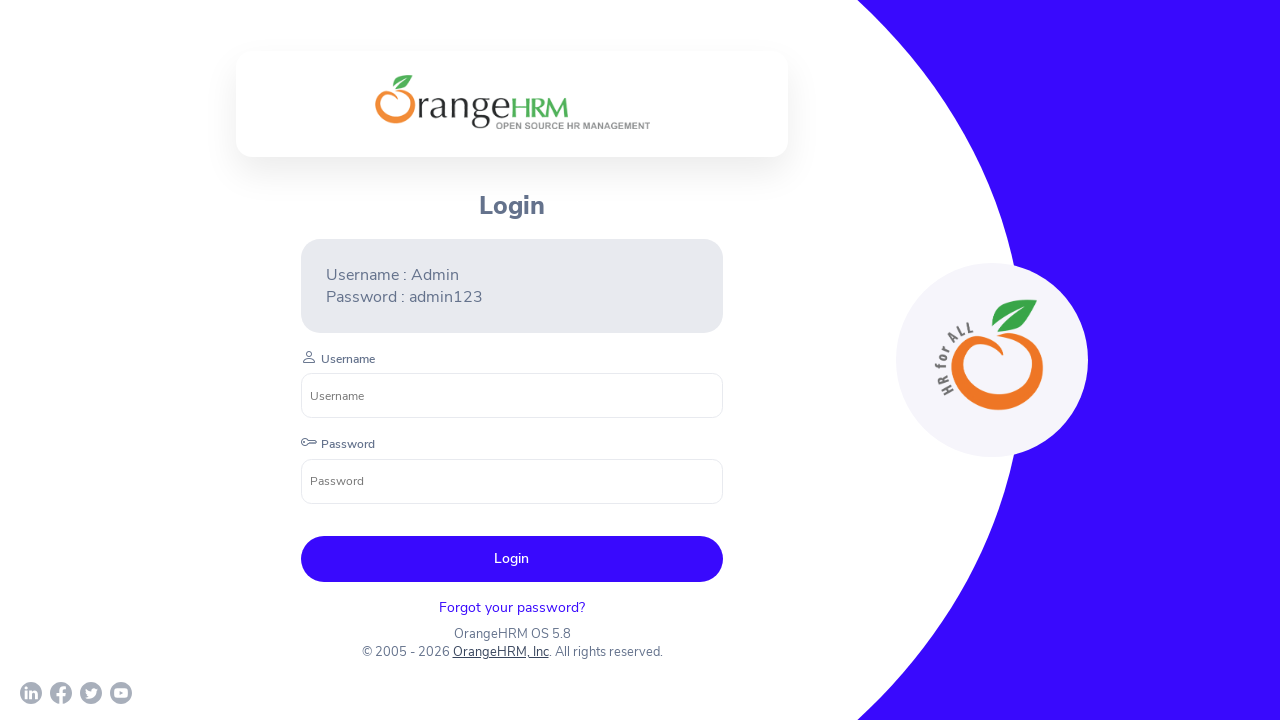

Page 3 loaded: 
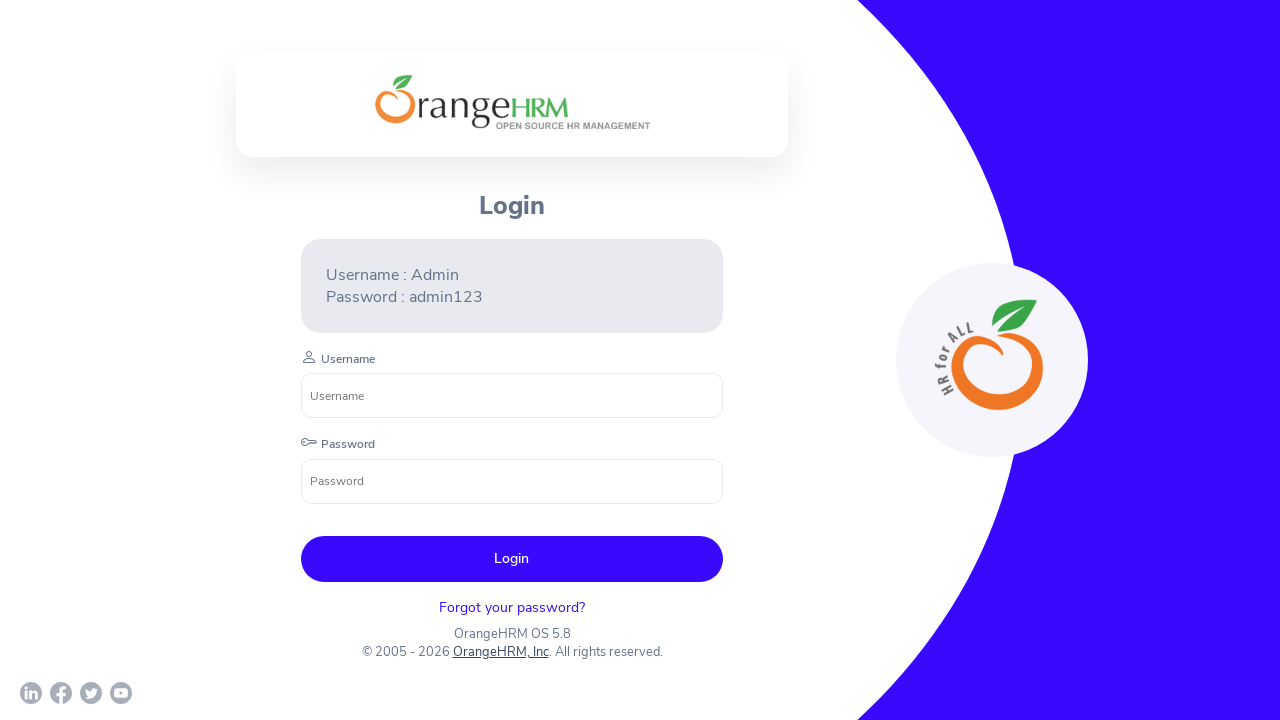

Page 4 loaded: 
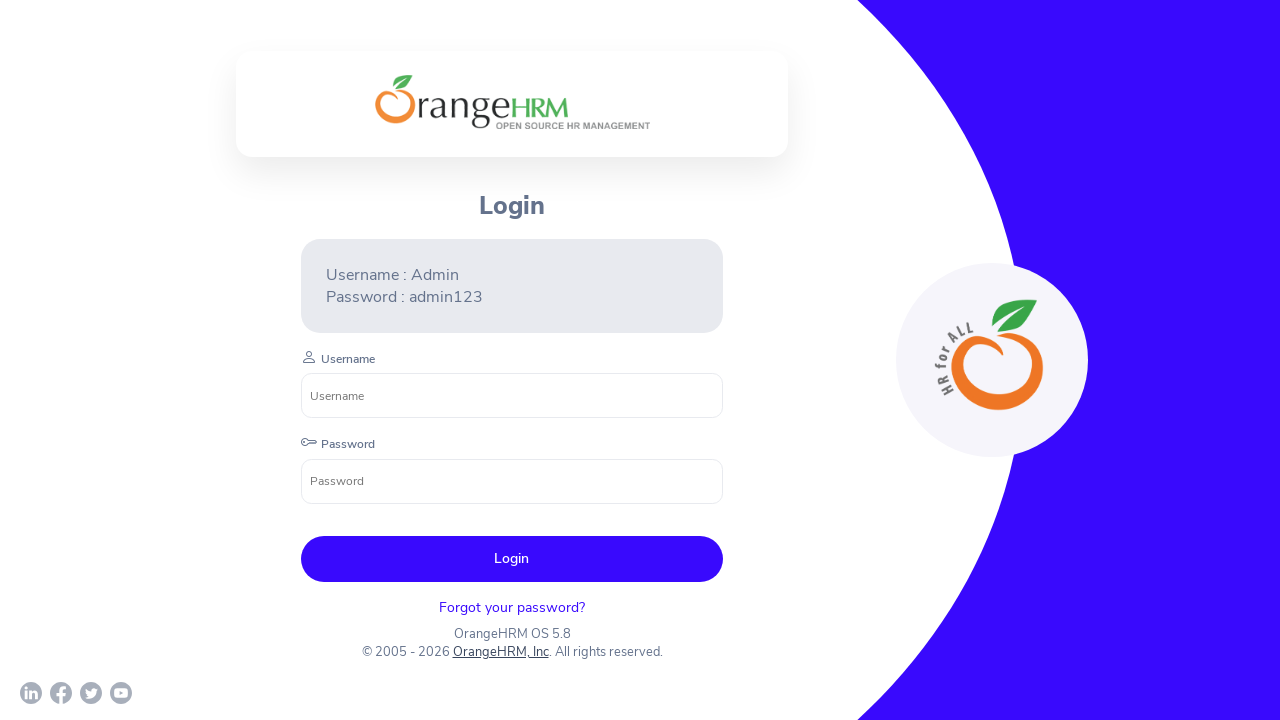

Page 5 loaded: OrangeHRM Inc - YouTube
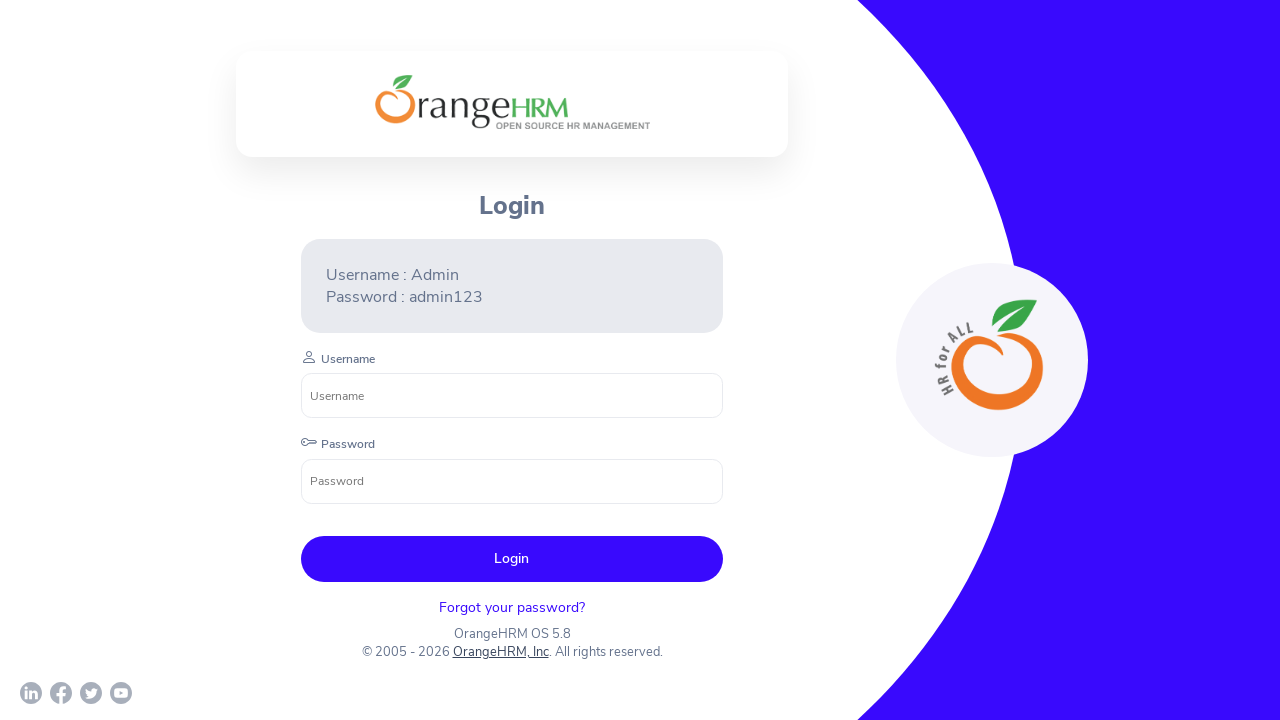

Switched back to original login page
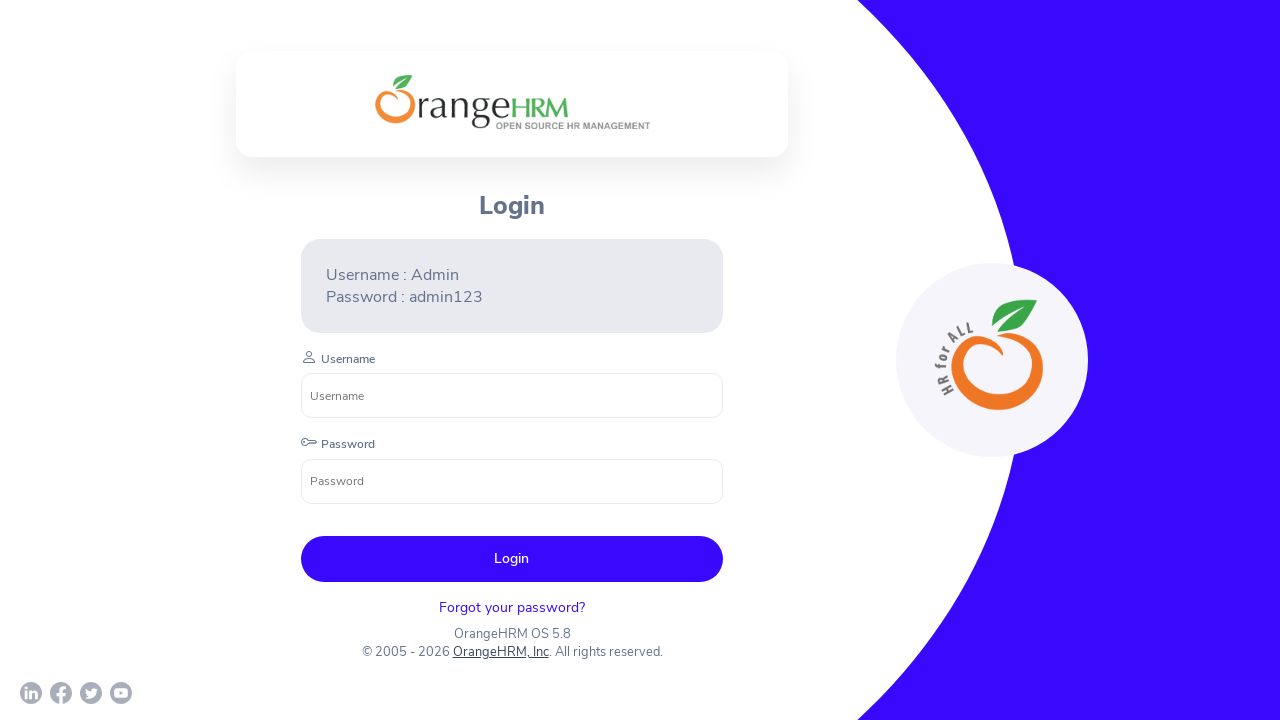

Brought original page to front
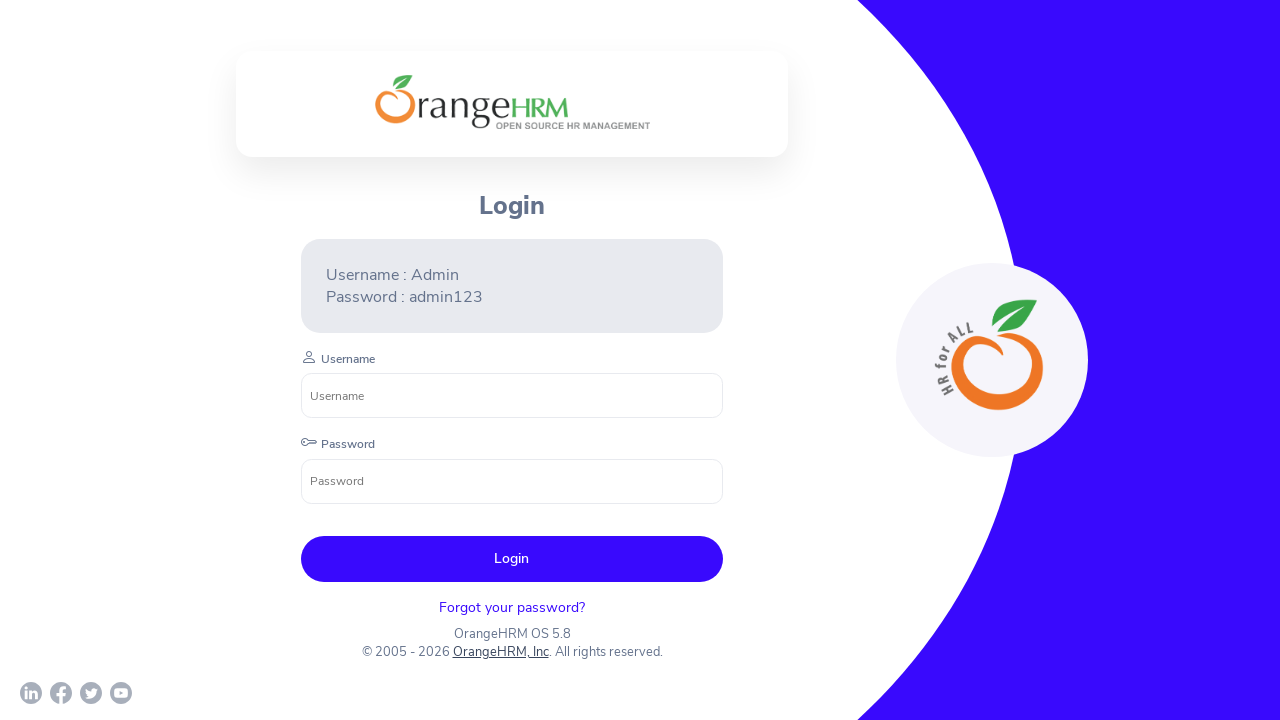

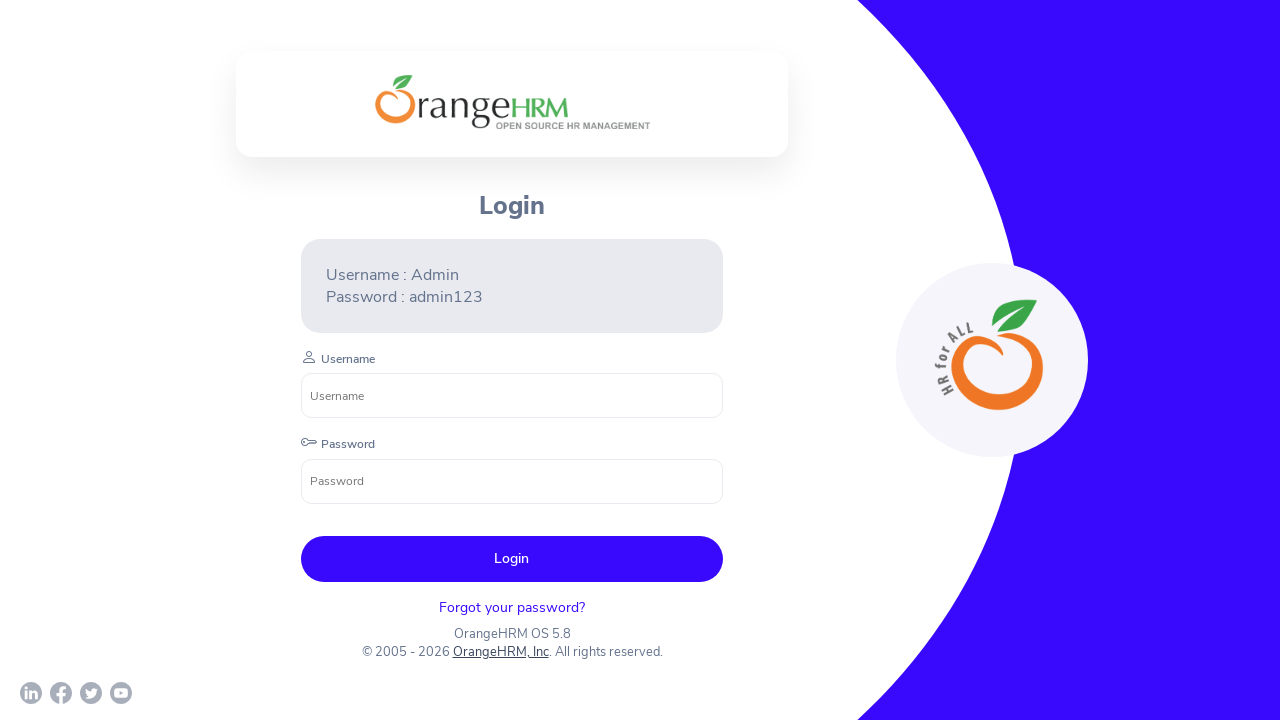